Tests the CDC BMI Information resource link by navigating to the Resources page, clicking the link, and verifying it opens the correct CDC page in a new tab

Starting URL: https://vagdevimahendrada.github.io/BMICalculator/

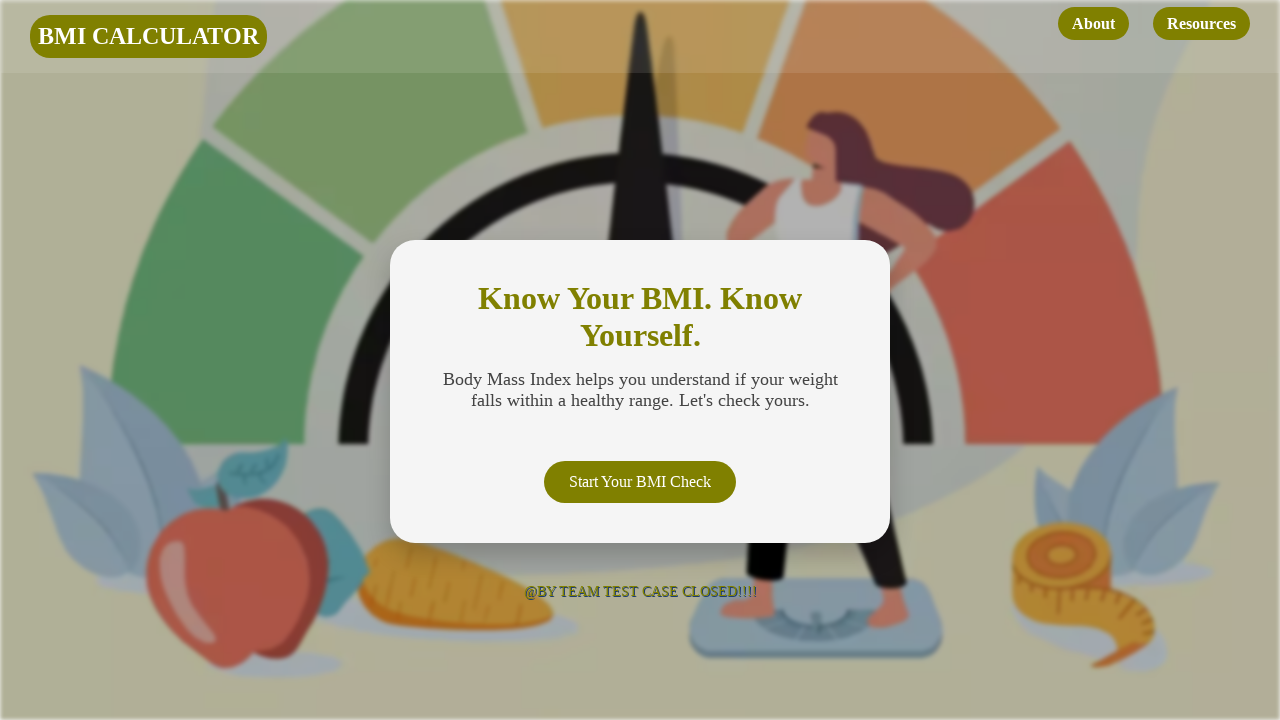

Clicked on Resources link at (1202, 24) on internal:role=link[name="Resources"i]
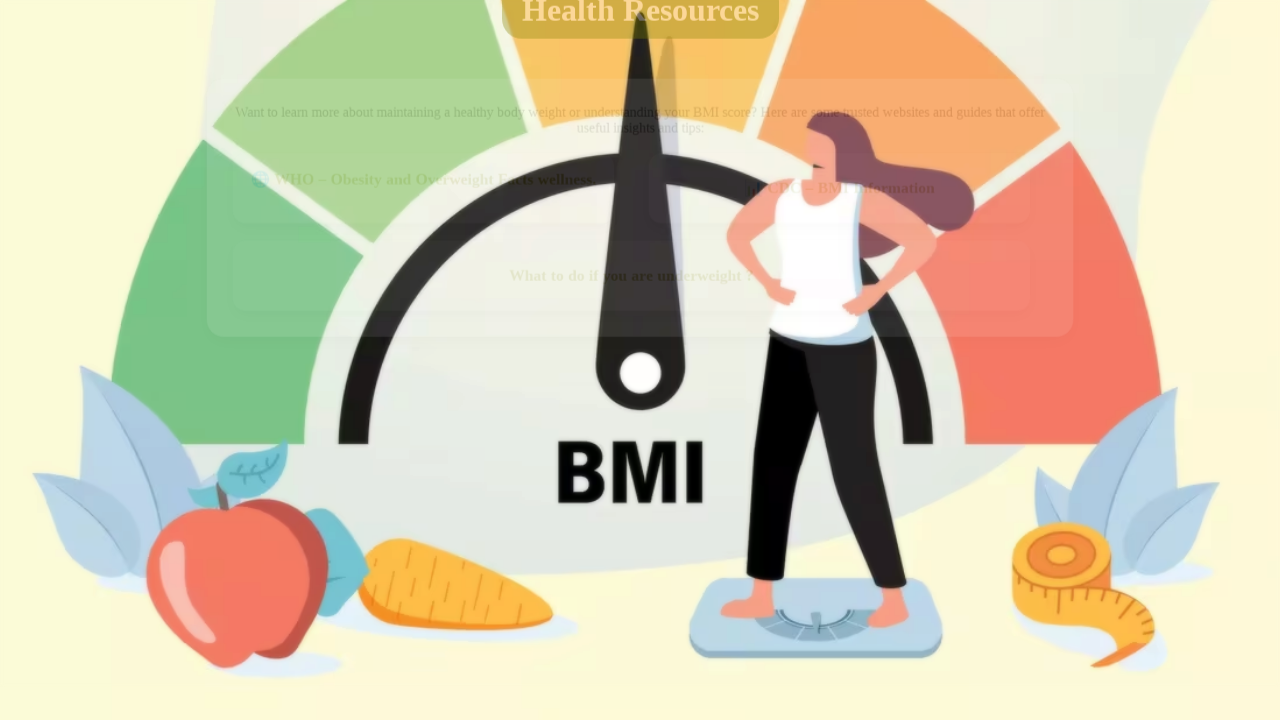

Clicked on BMI Information link, new tab initiated at (870, 218) on xpath=//a[contains(text(),'BMI Information')]
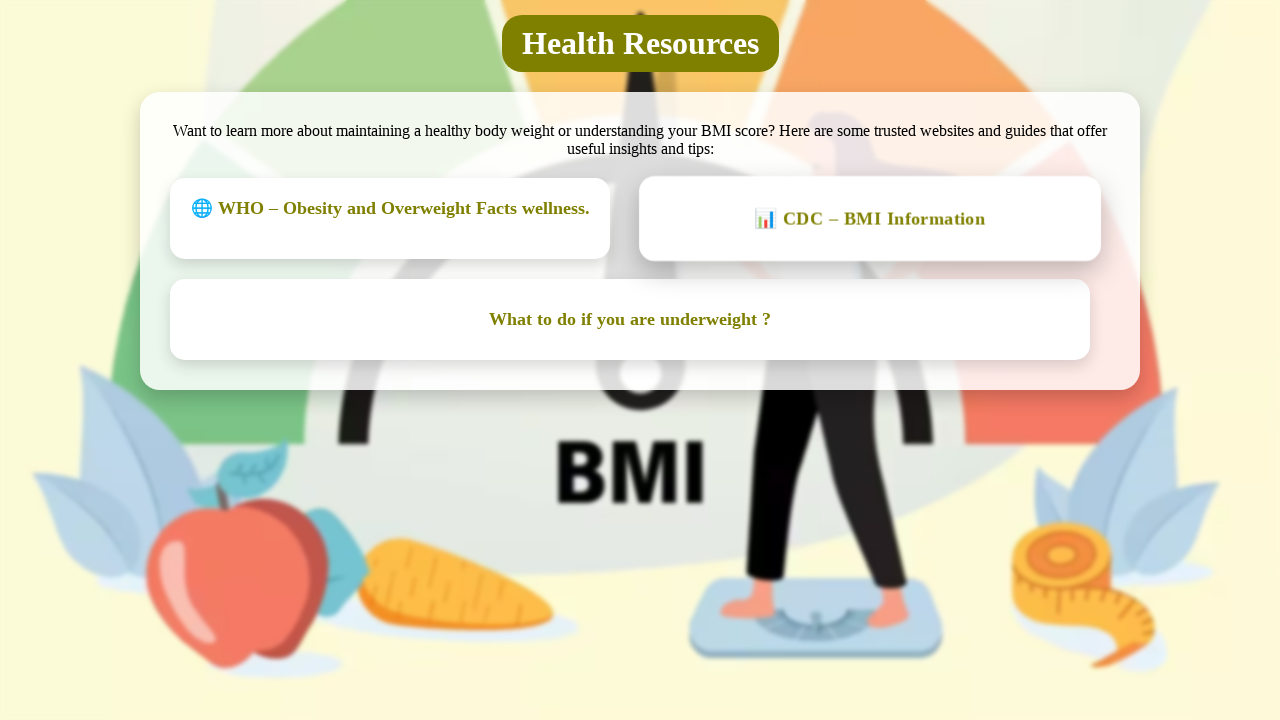

New CDC page loaded in new tab
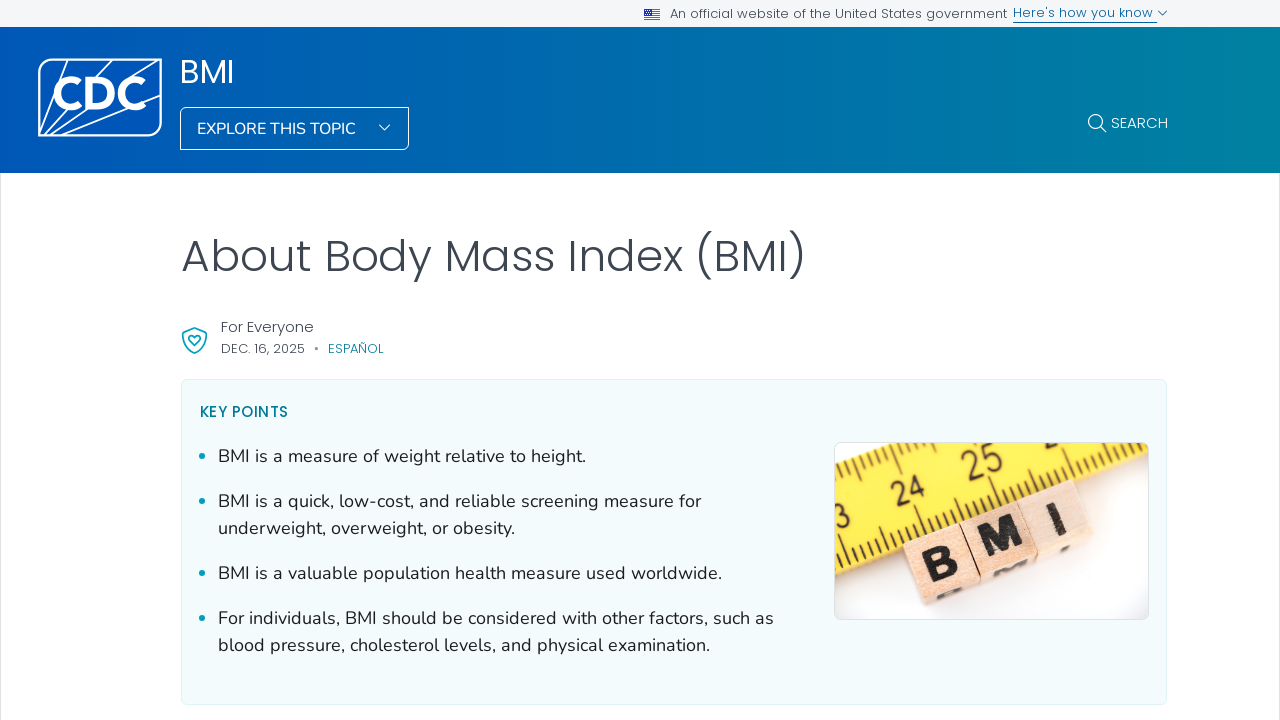

Verified new page URL contains 'cdc.gov/bmi'
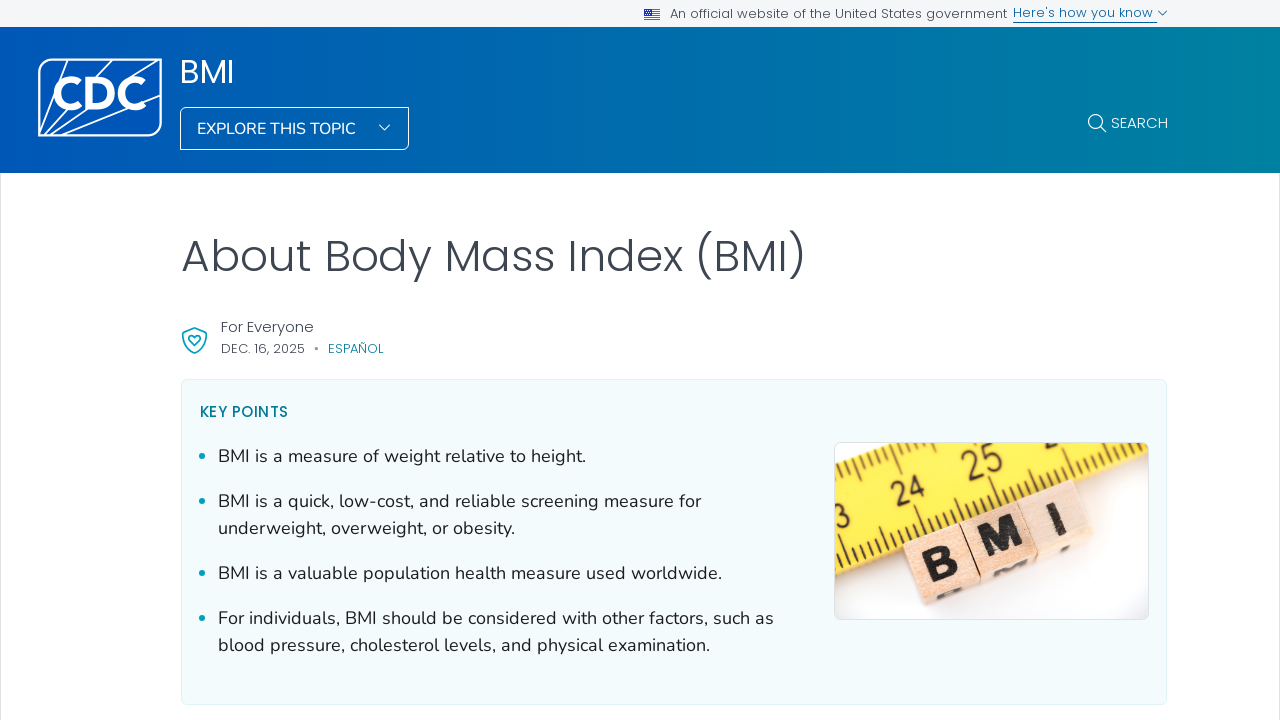

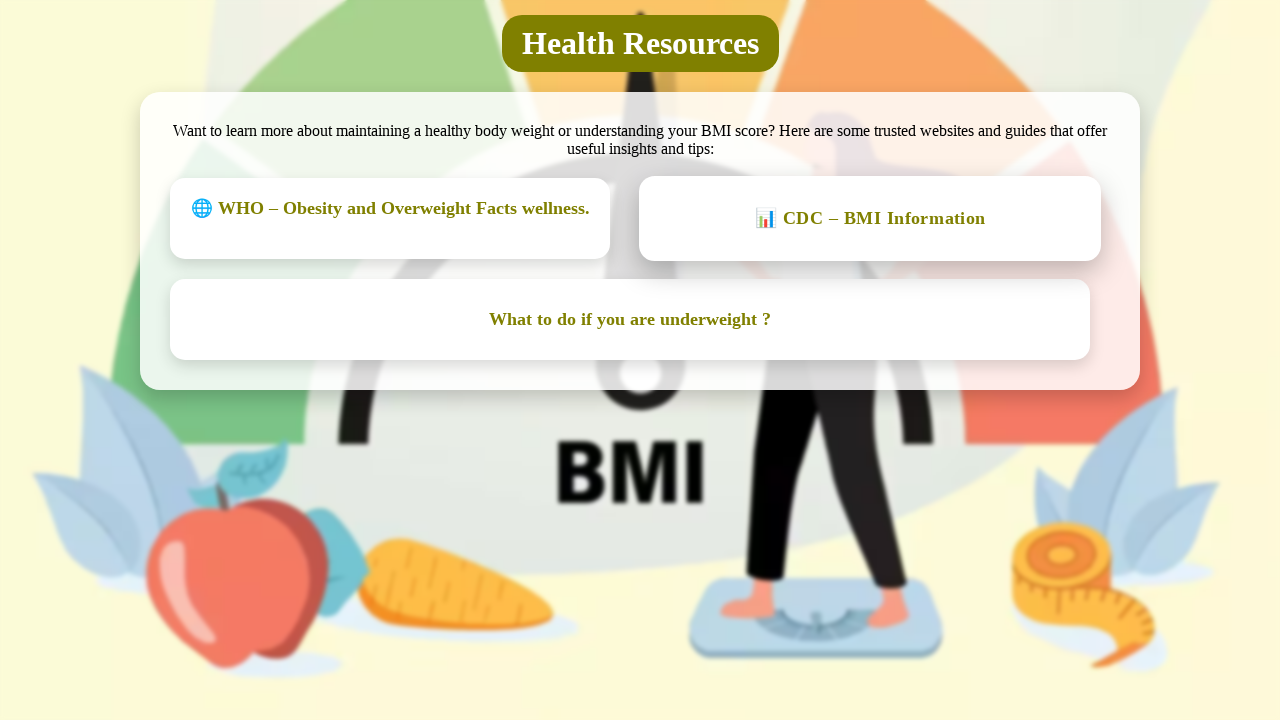